Tests dynamic content loading by clicking a button and waiting for hidden content to become visible

Starting URL: https://the-internet.herokuapp.com/dynamic_loading/2

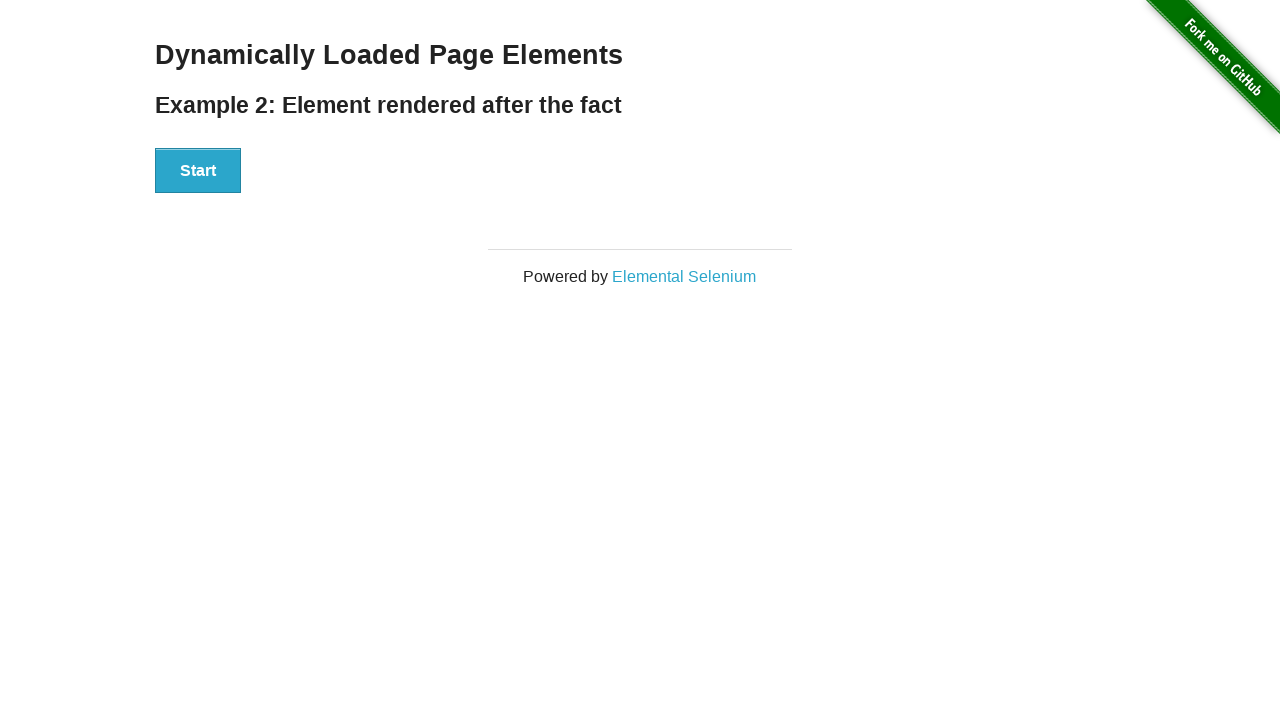

Clicked the start button to trigger dynamic loading at (198, 171) on xpath=//*[@id="start"]/button
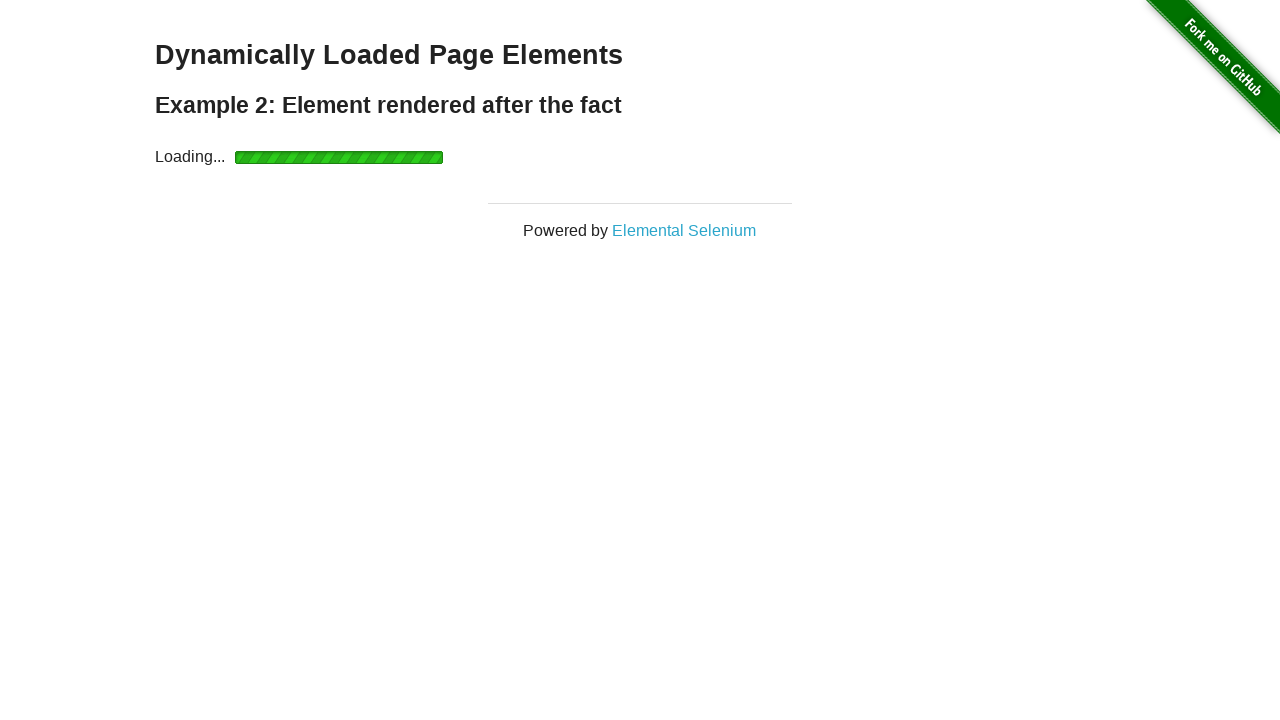

Dynamically loaded content became visible
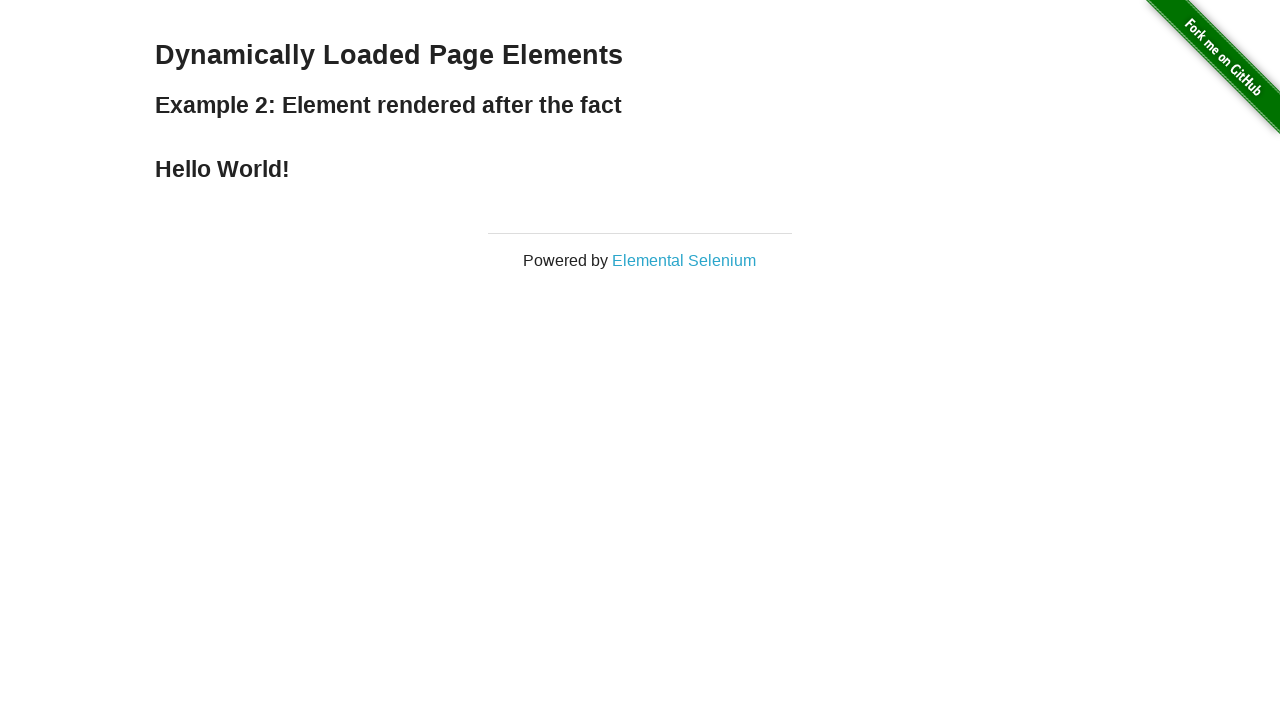

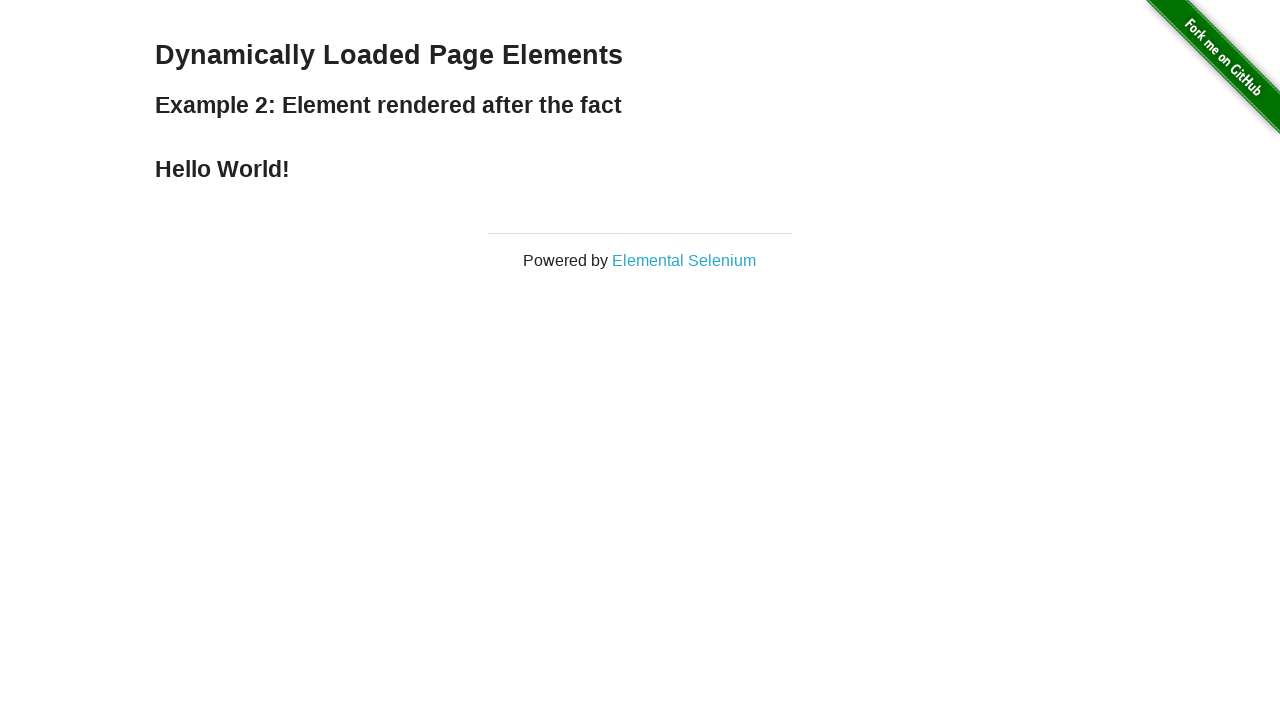